Tests the registration form on The Souled Store website by clicking through to the registration page and filling out all required fields including name, email, password, mobile number, and gender selection

Starting URL: https://www.thesouledstore.com

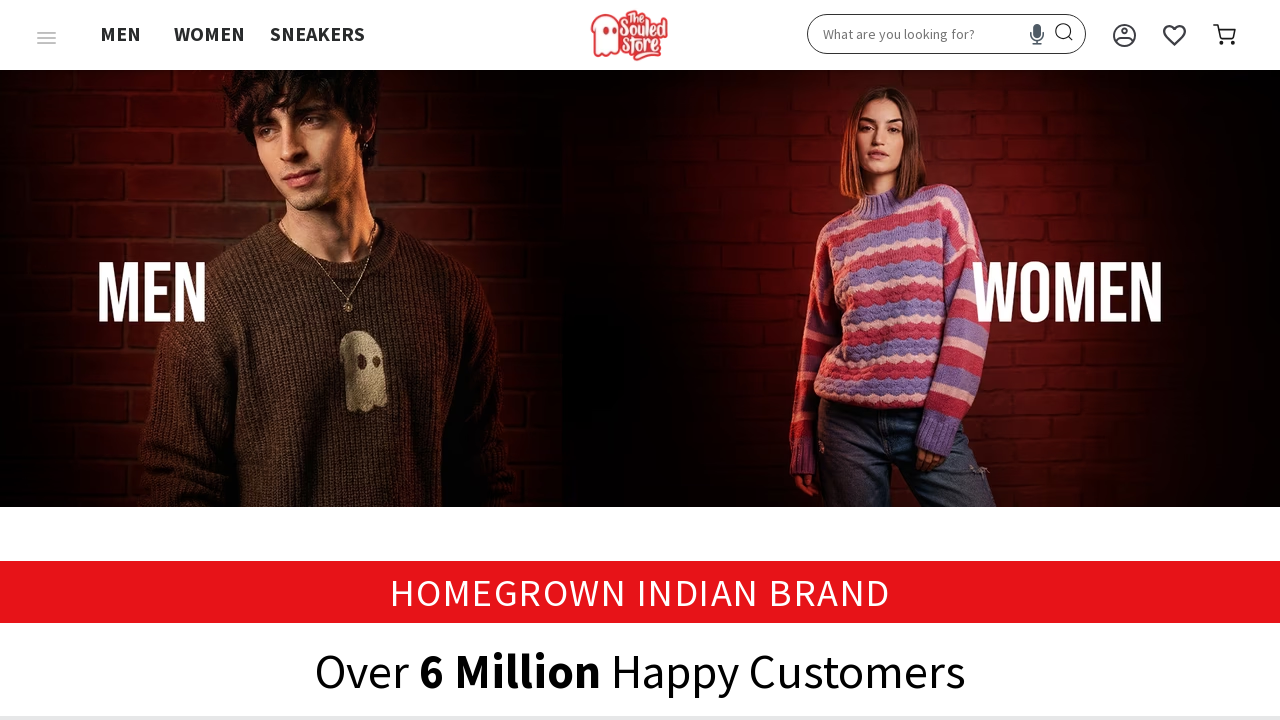

Clicked on login/account button in navigation at (1125, 35) on xpath=//span[@class='nav-link noTdropdown']
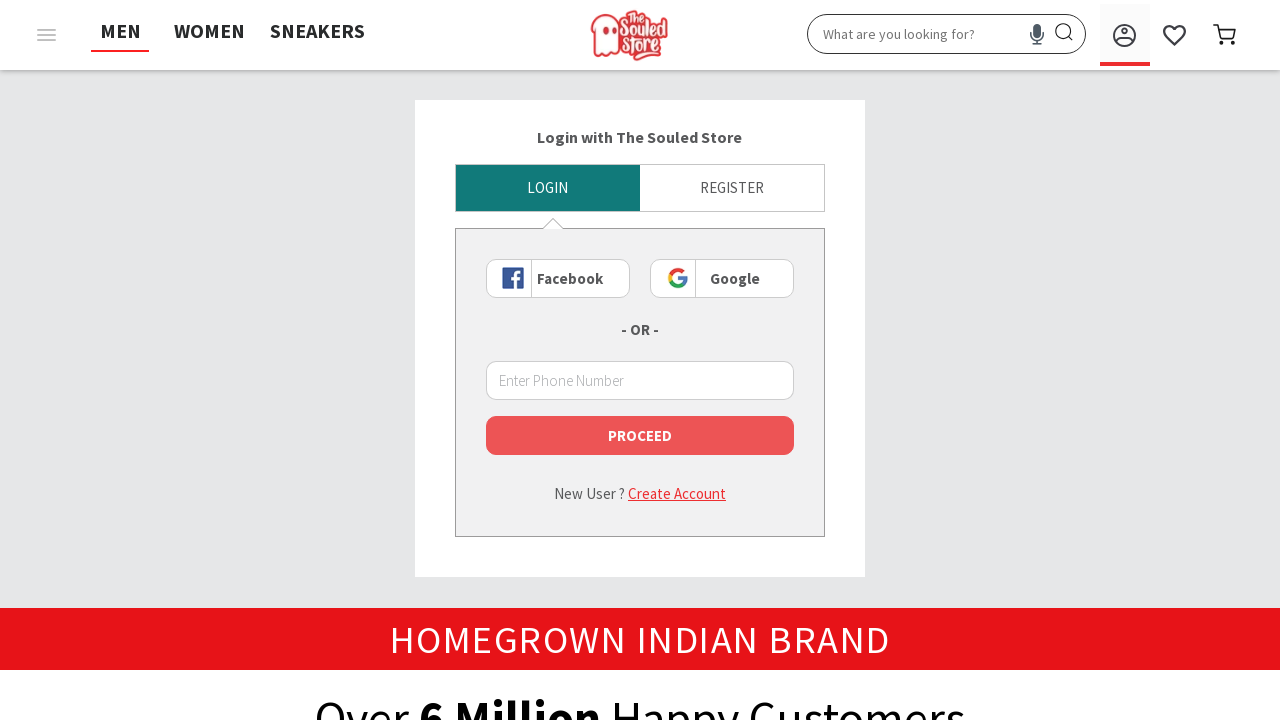

Login page loaded and Register link is visible
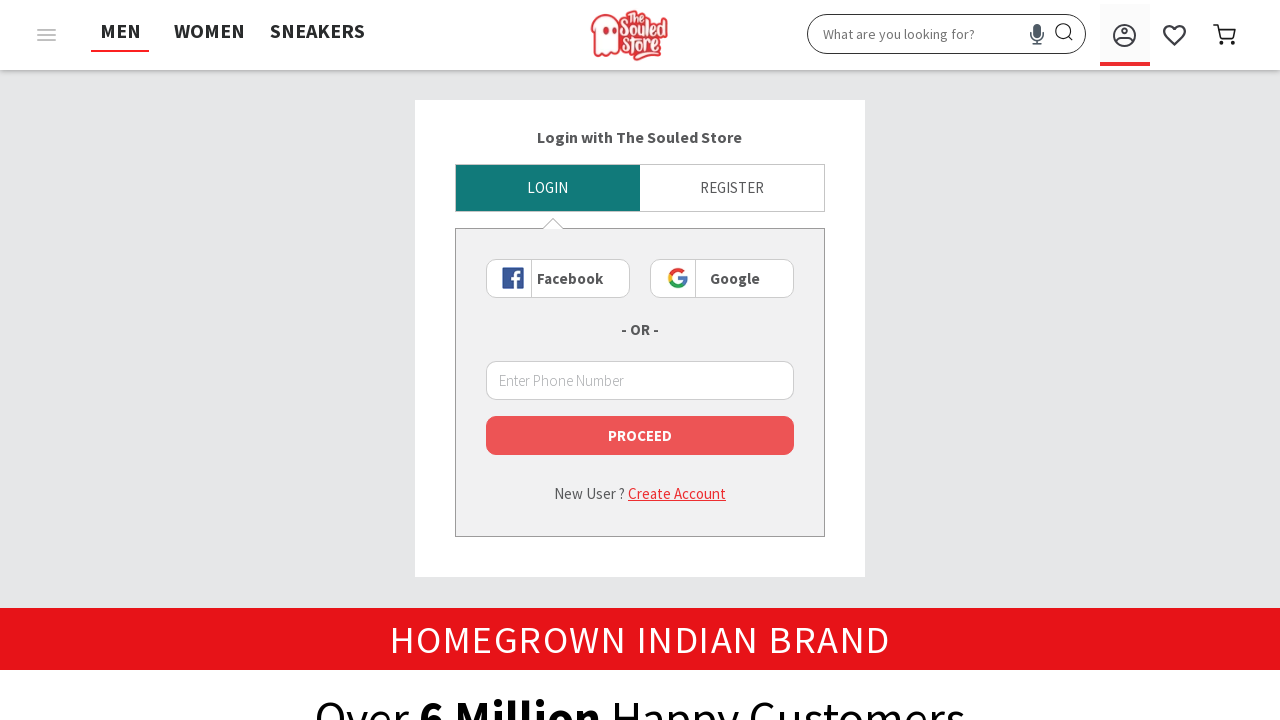

Clicked Register link on login page at (732, 188) on xpath=//span[contains(text(),'Register')]
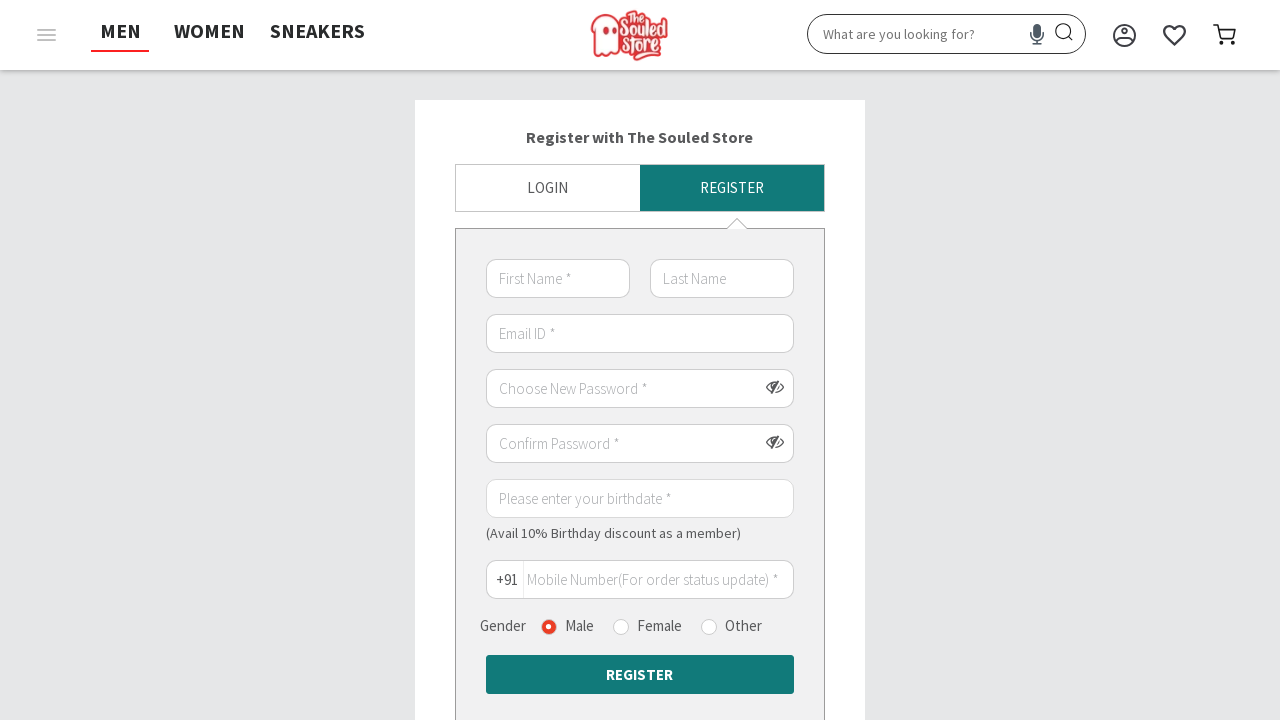

Registration form page loaded
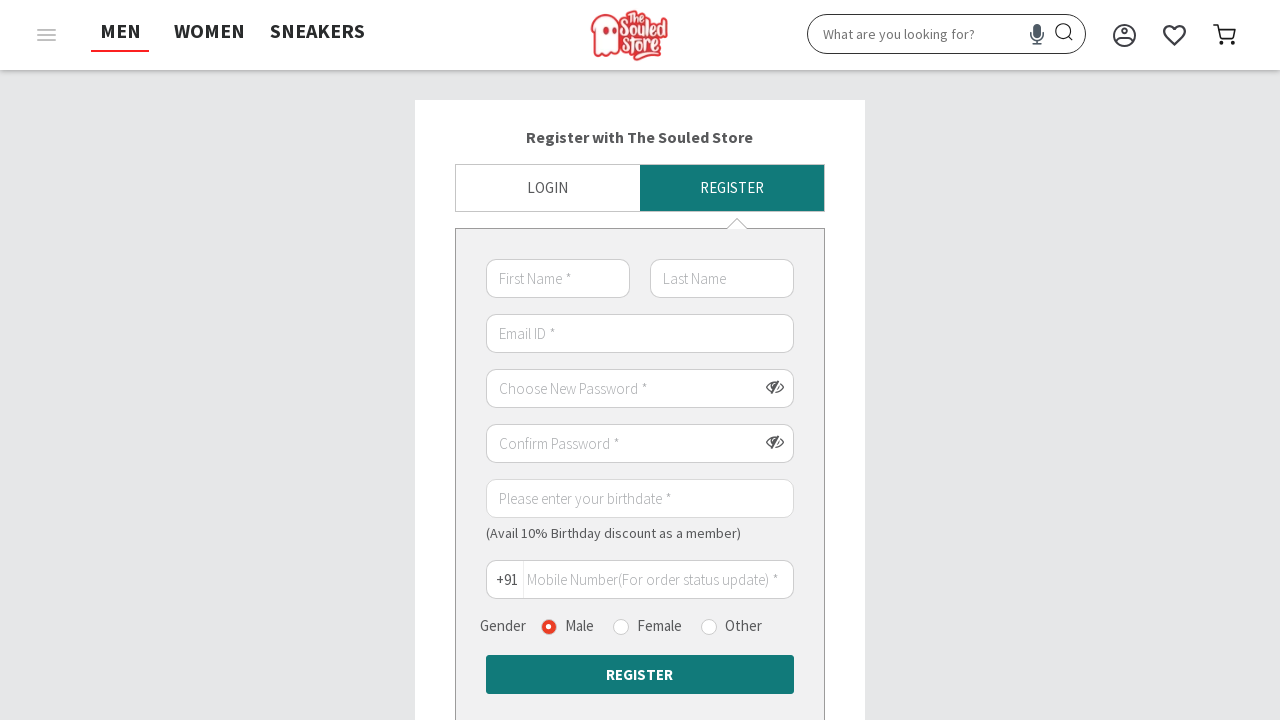

Clicked Register button to proceed to registration form at (640, 137) on xpath=//div[contains(text(),'Register')]
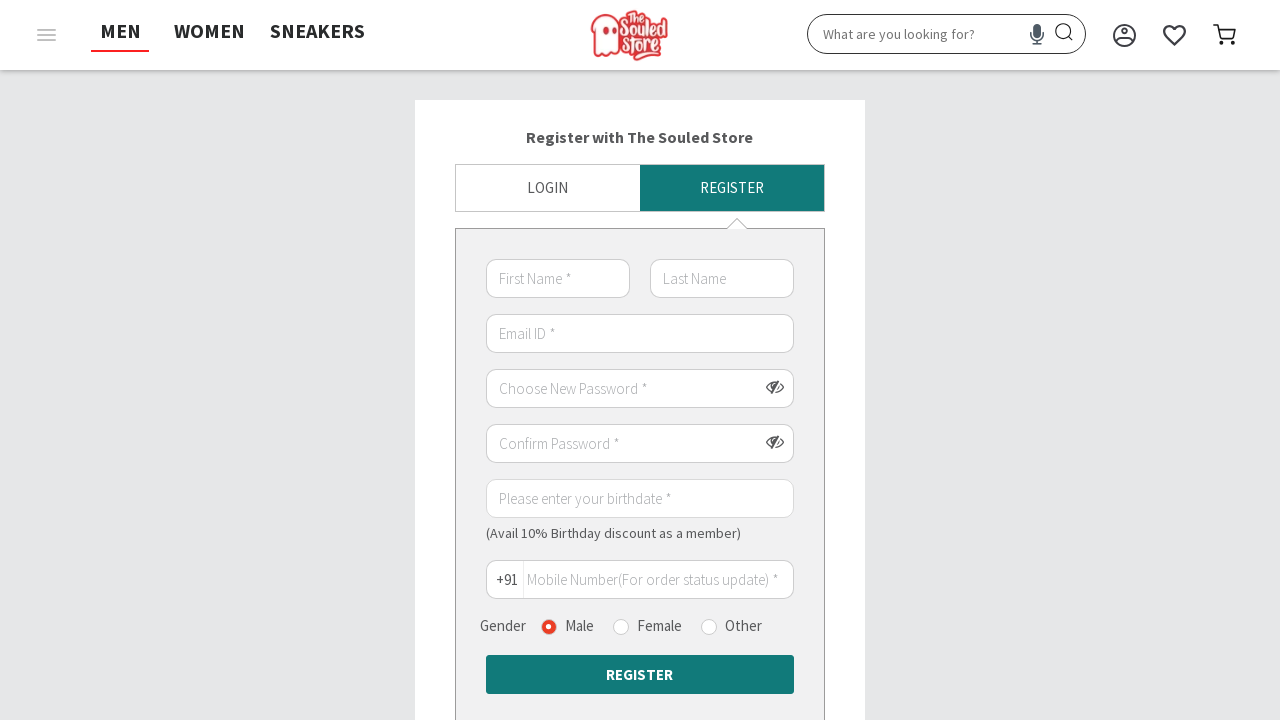

Filled in first name field with 'John' on (//input[@type='text'])[1]
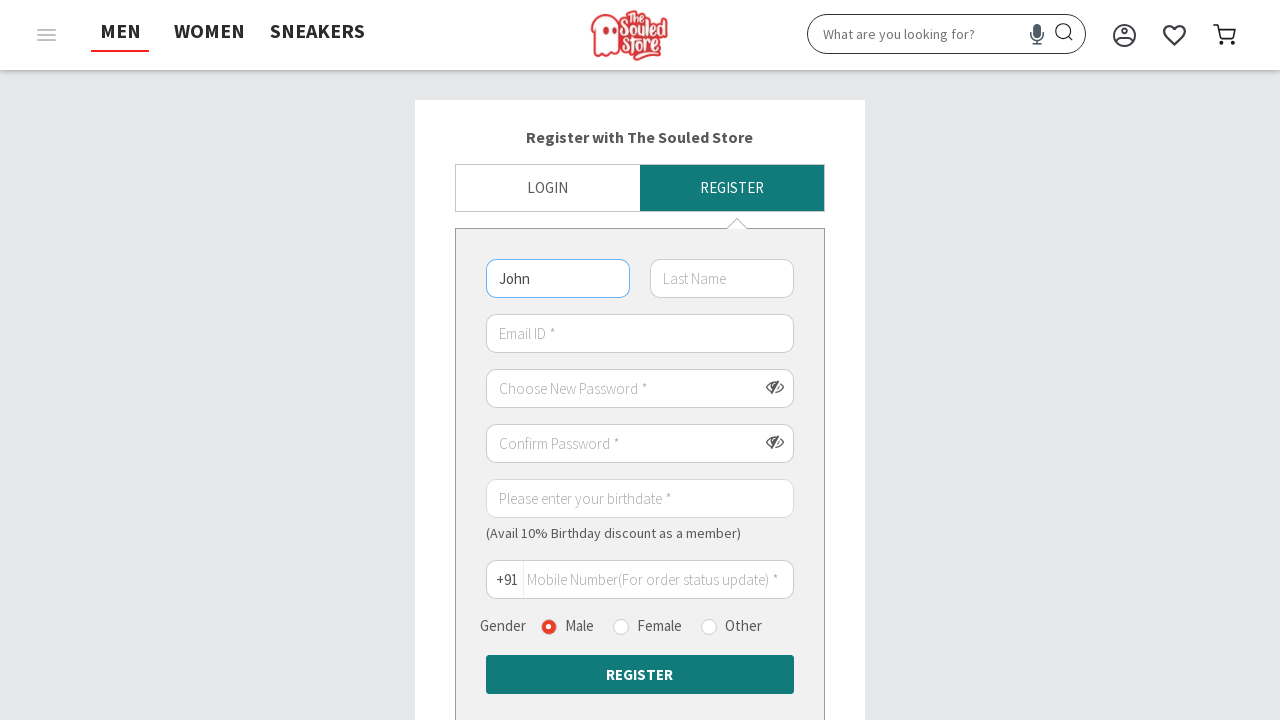

Filled in last name field with 'Smith' on (//input[@type='text'])[2]
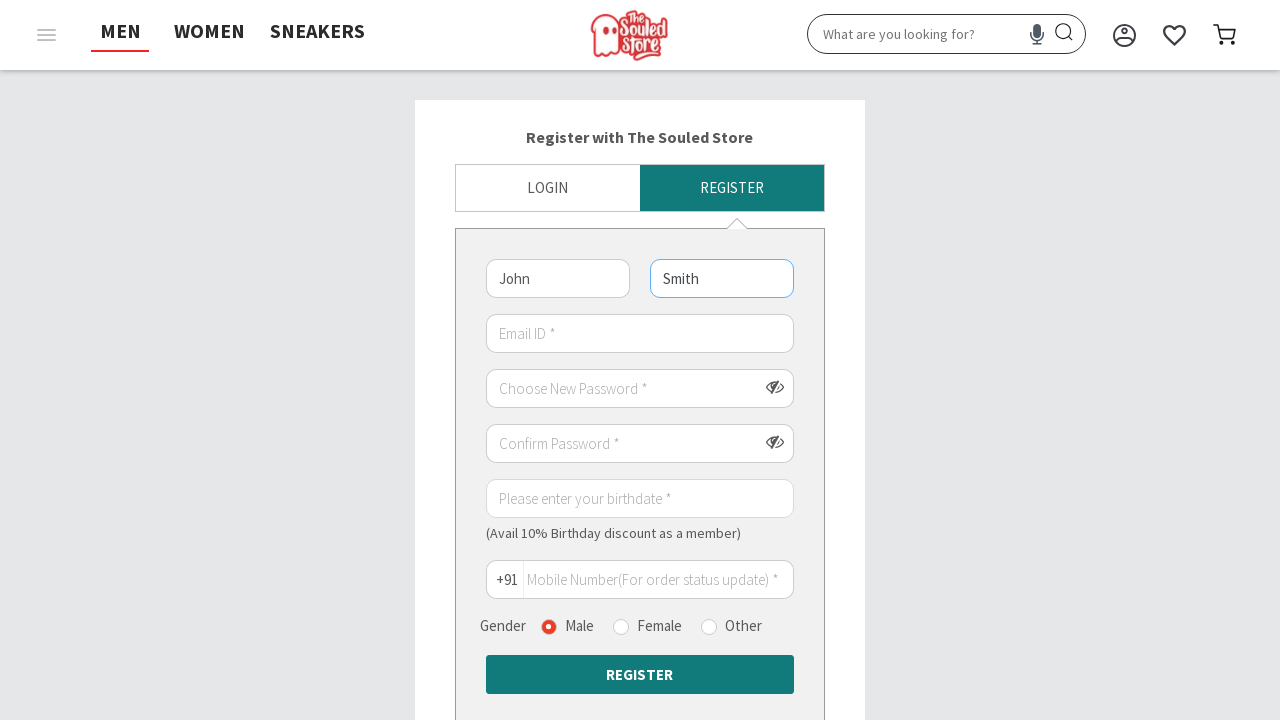

Filled in email field with 'johnsmith456@example.com' on //input[@type='email']
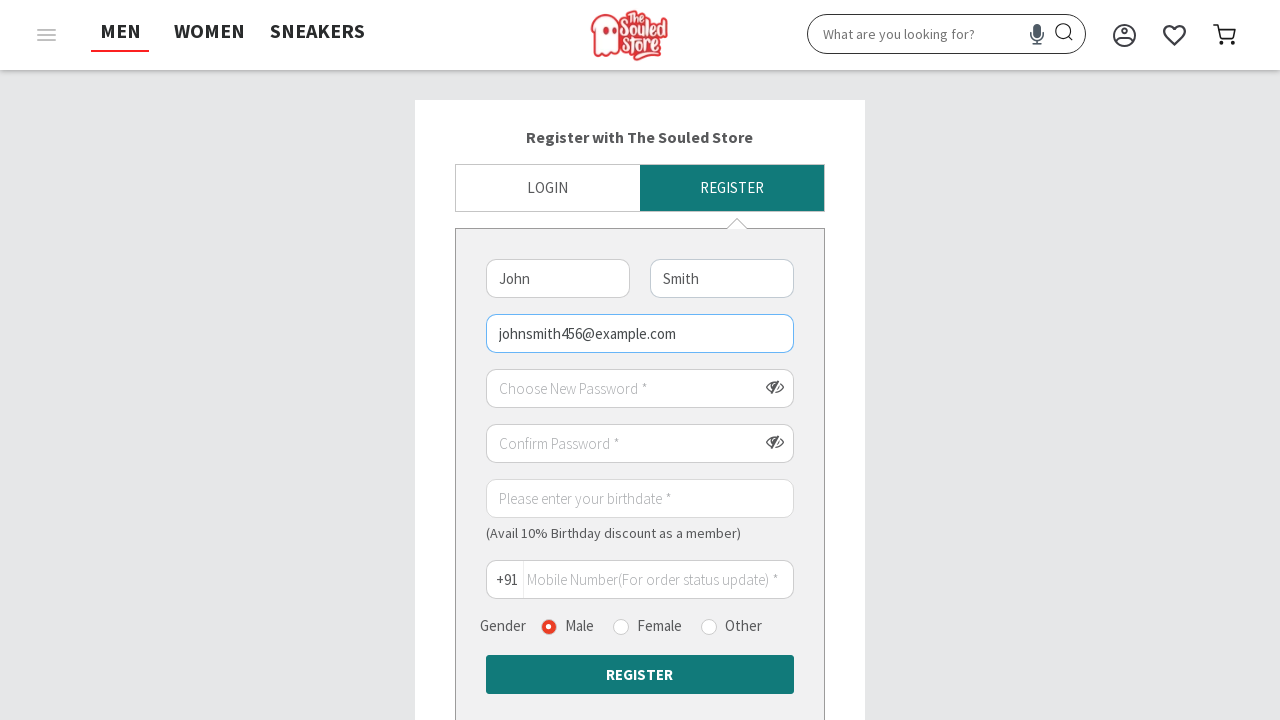

Filled in password field with 'TestPass123!' on (//input[@type='password'])[1]
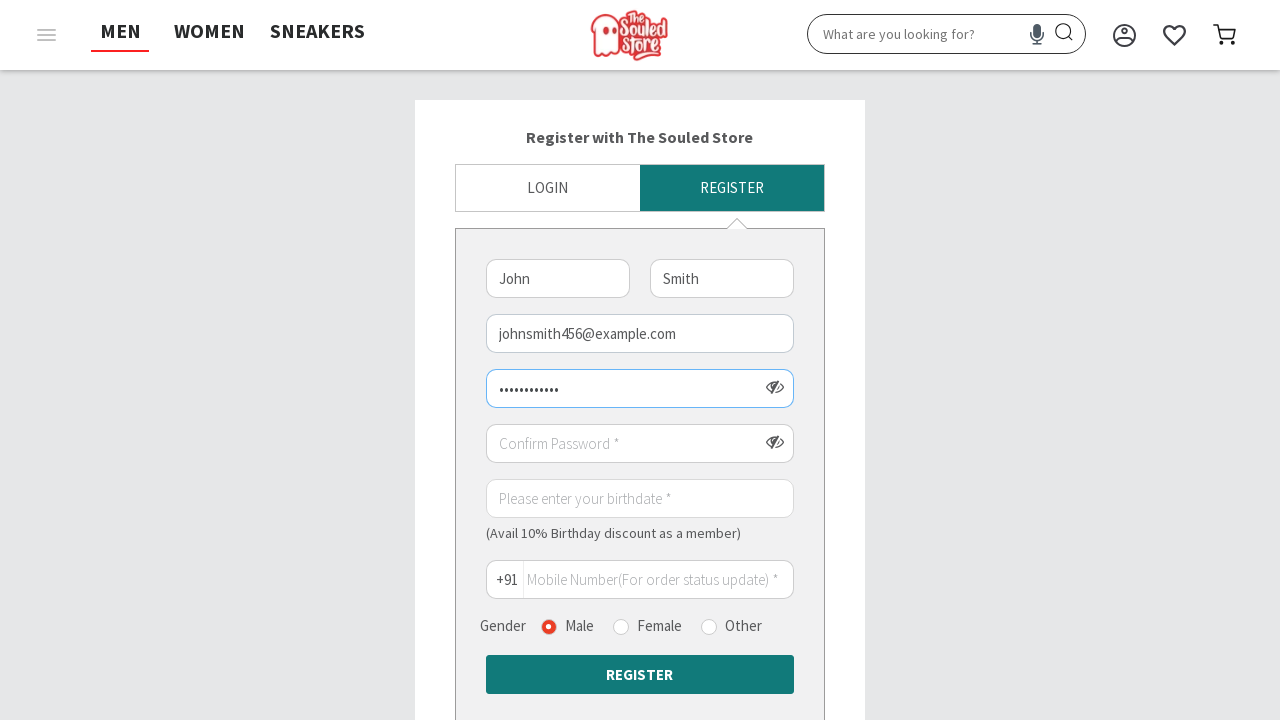

Filled in confirm password field with 'TestPass123!' on (//input[@type='password'])[2]
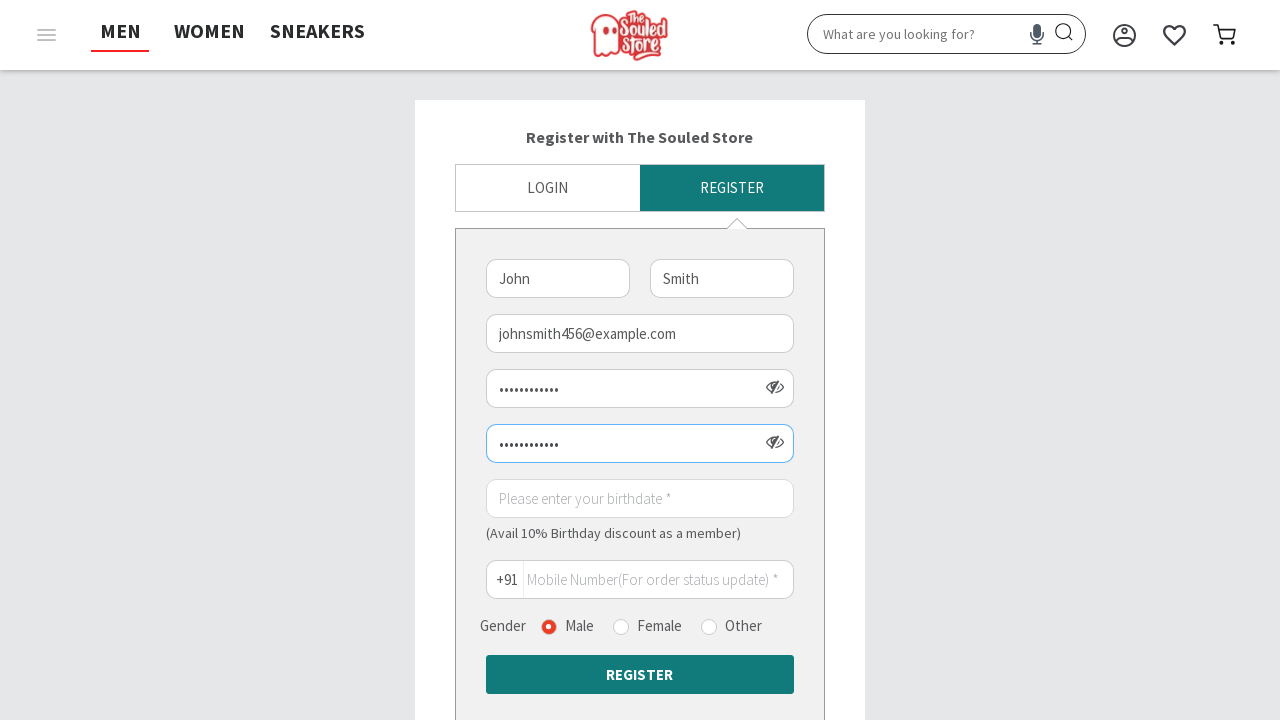

Filled in mobile number field with '9876543210' on //input[@type='mobile']
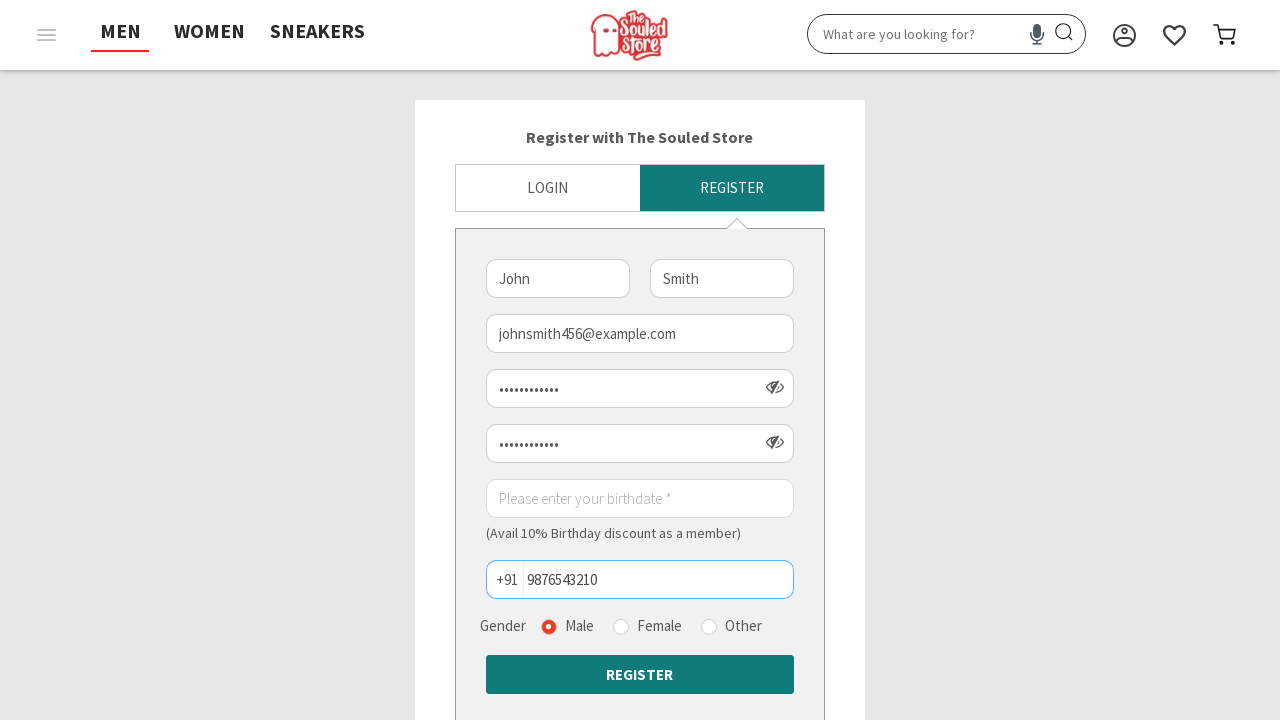

Selected Female gender option at (659, 626) on xpath=//div[@id='app']/div/div[2]/div[@class='tss-body-wrapper']/div[@class='con
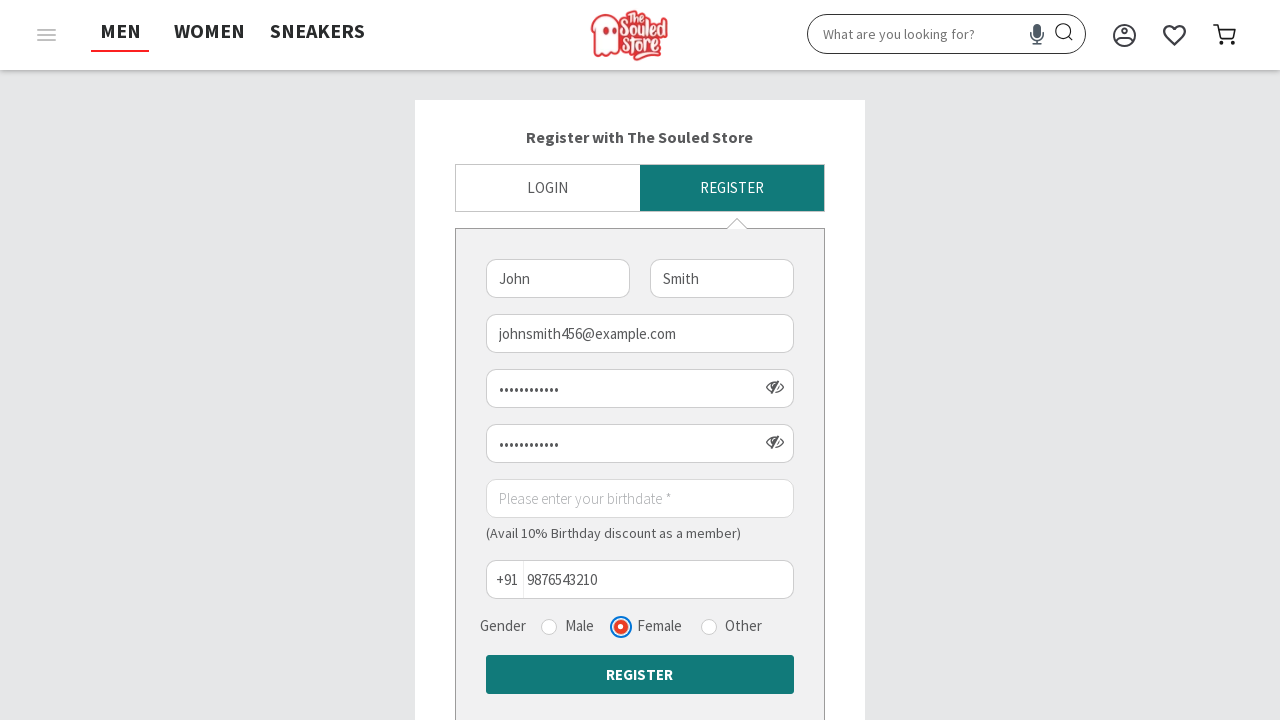

Selected Male gender option at (579, 626) on xpath=//div[@id='app']/div/div[2]/div[@class='tss-body-wrapper']/div[@class='con
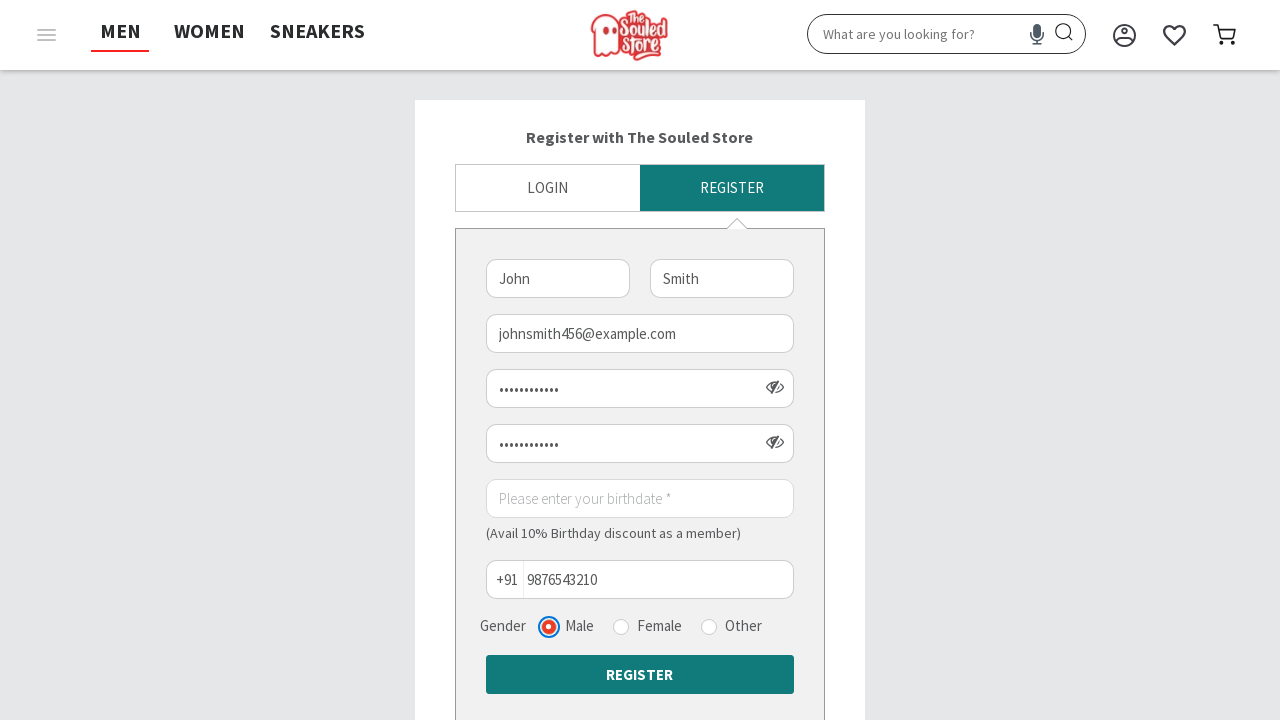

Clicked Register button to submit the registration form at (640, 674) on xpath=//button[contains(text(),'Register')]
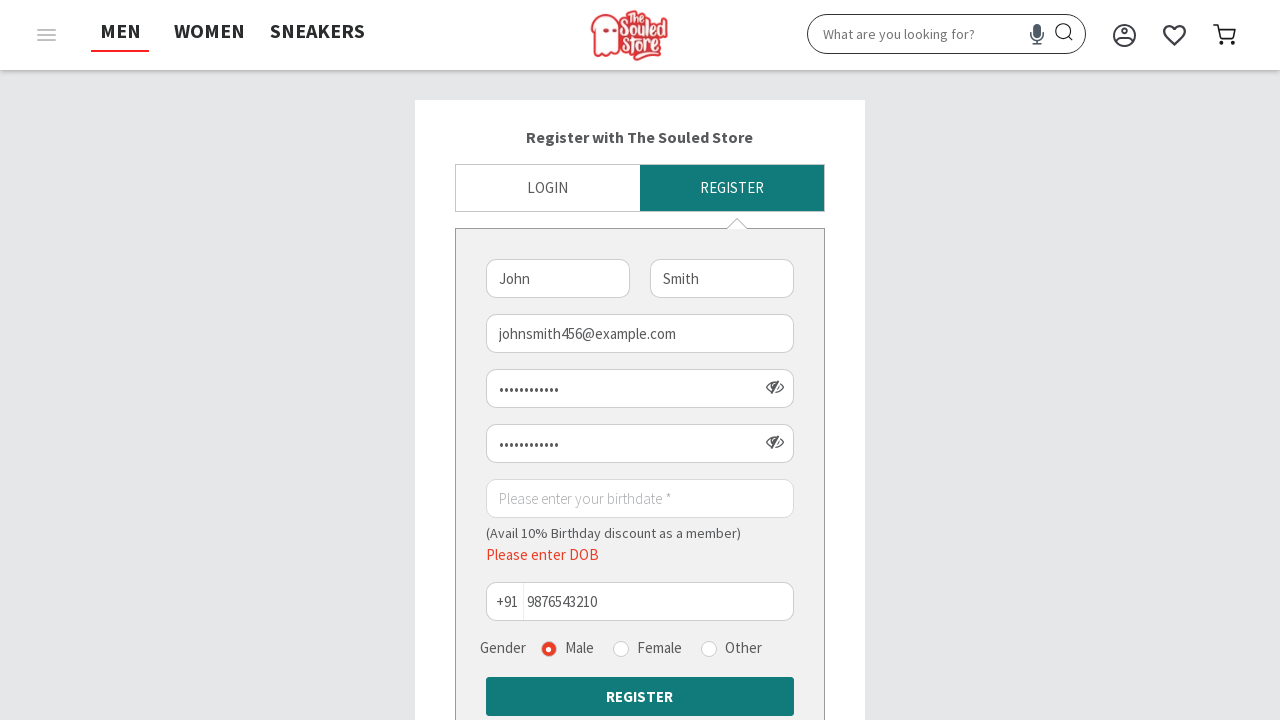

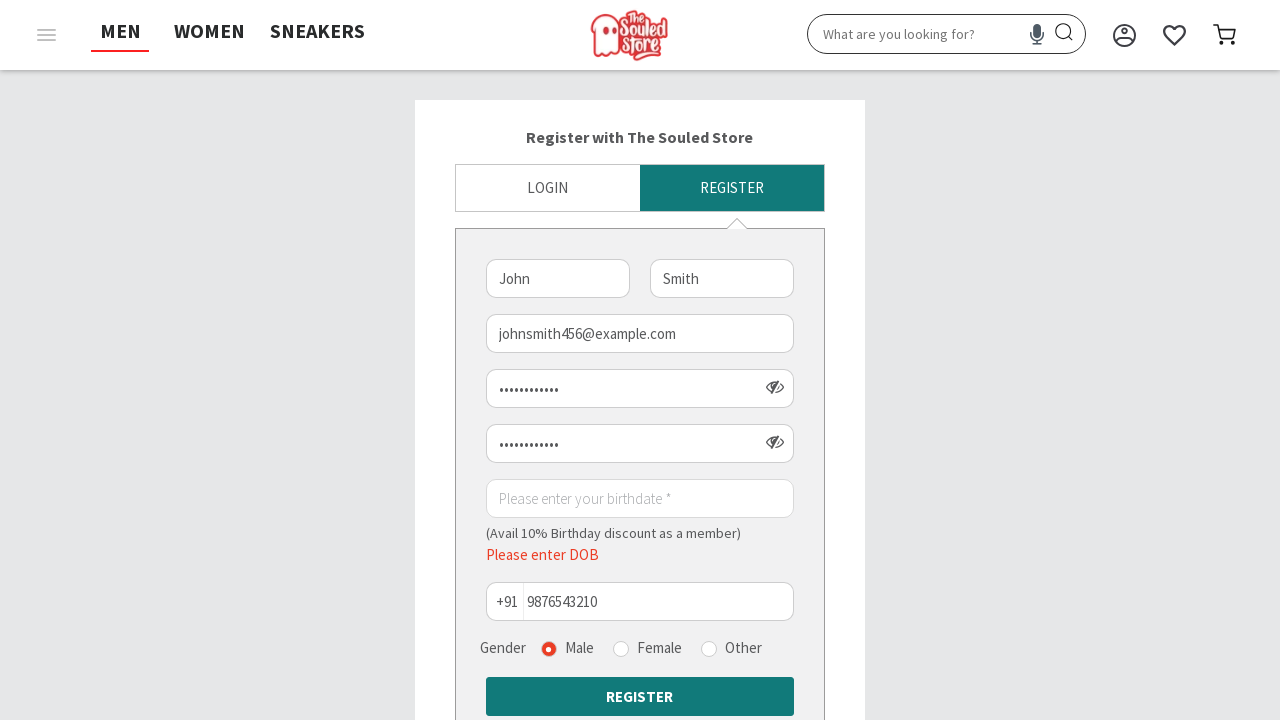